Navigates to demoqa.com links page, clicks on a text element, fills out a form with username, email, current address, and permanent address fields, then submits the form.

Starting URL: https://demoqa.com/links

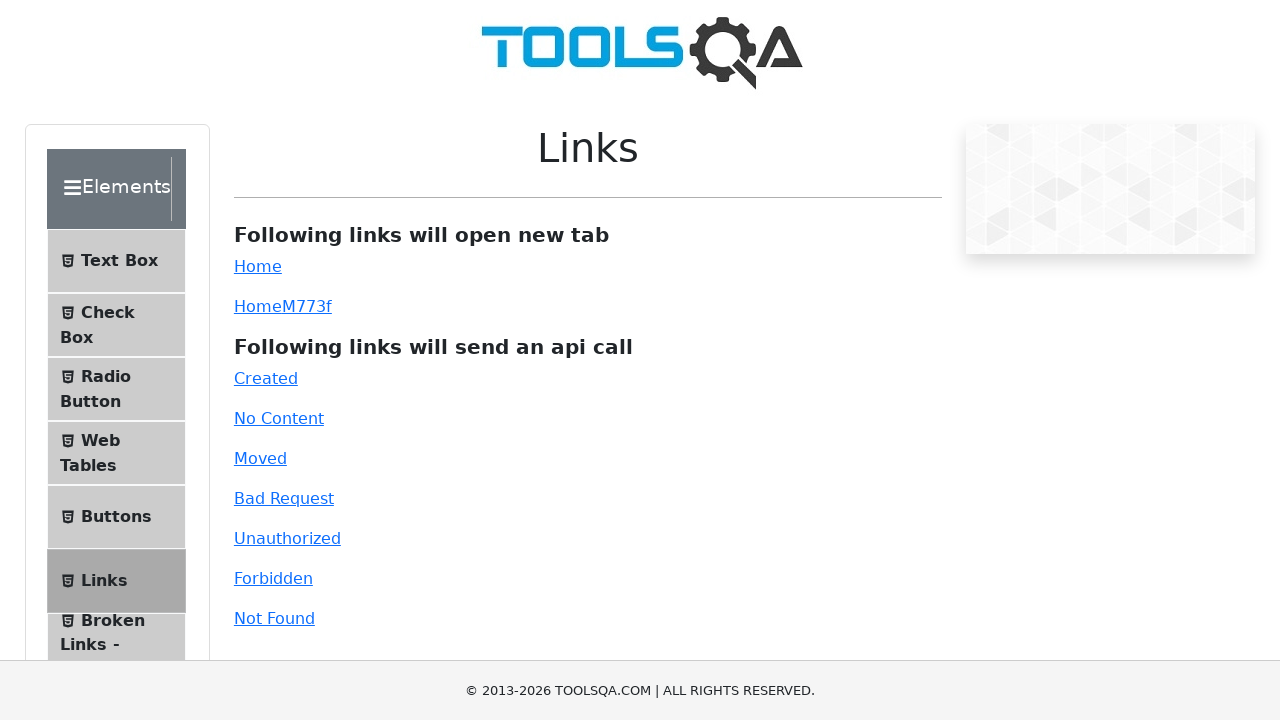

Clicked on the text element at (119, 261) on .text
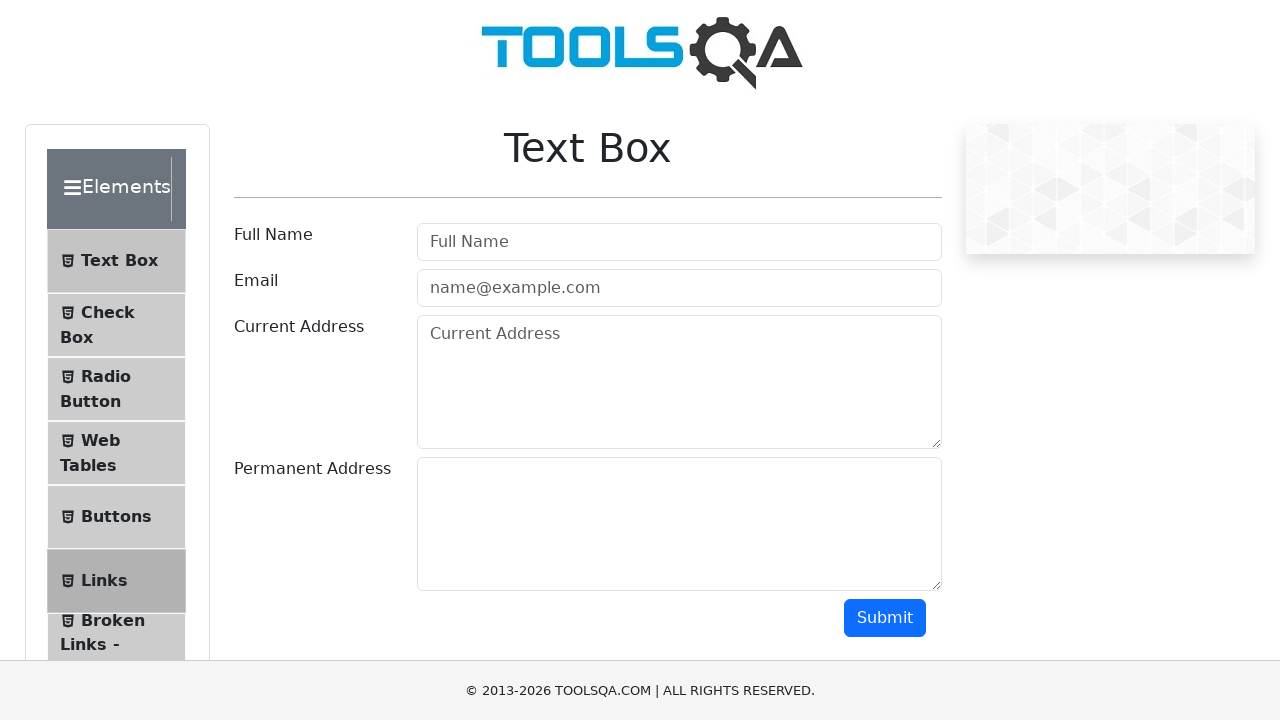

Filled username field with 'Sri Balaji' on #userName
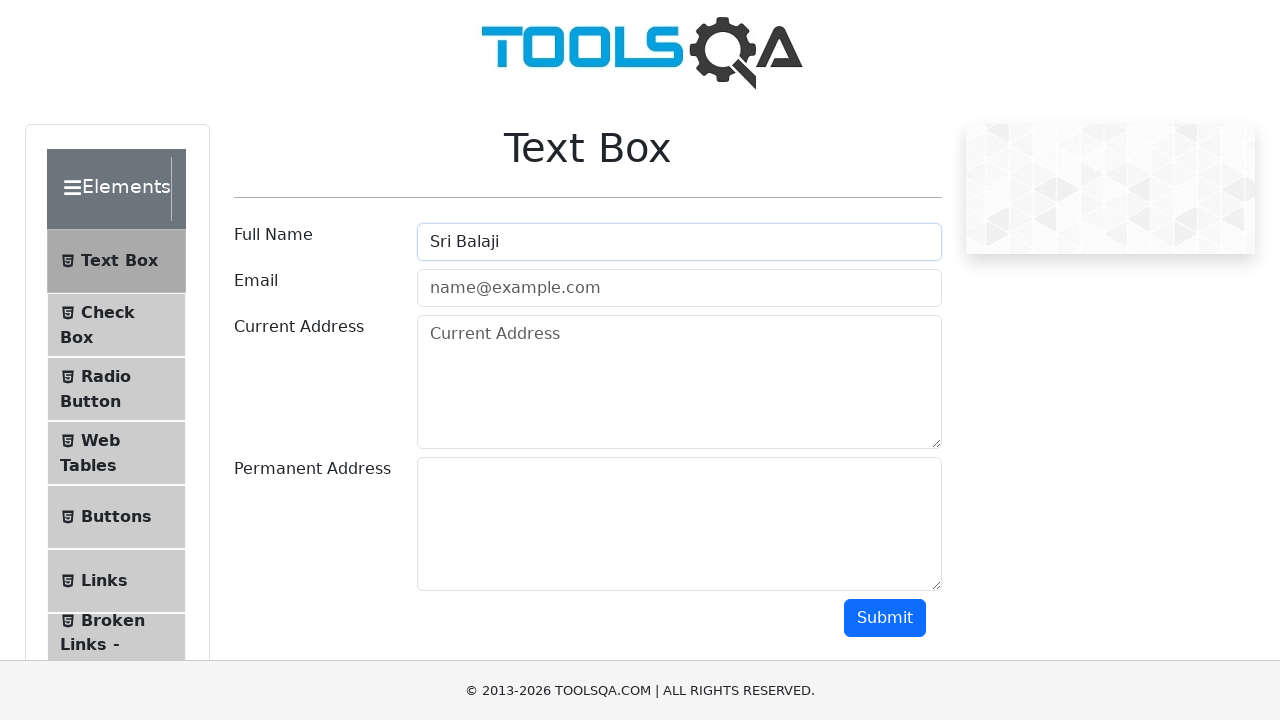

Filled email field with 'sribalajimuthu1793@gmail.com' on #userEmail
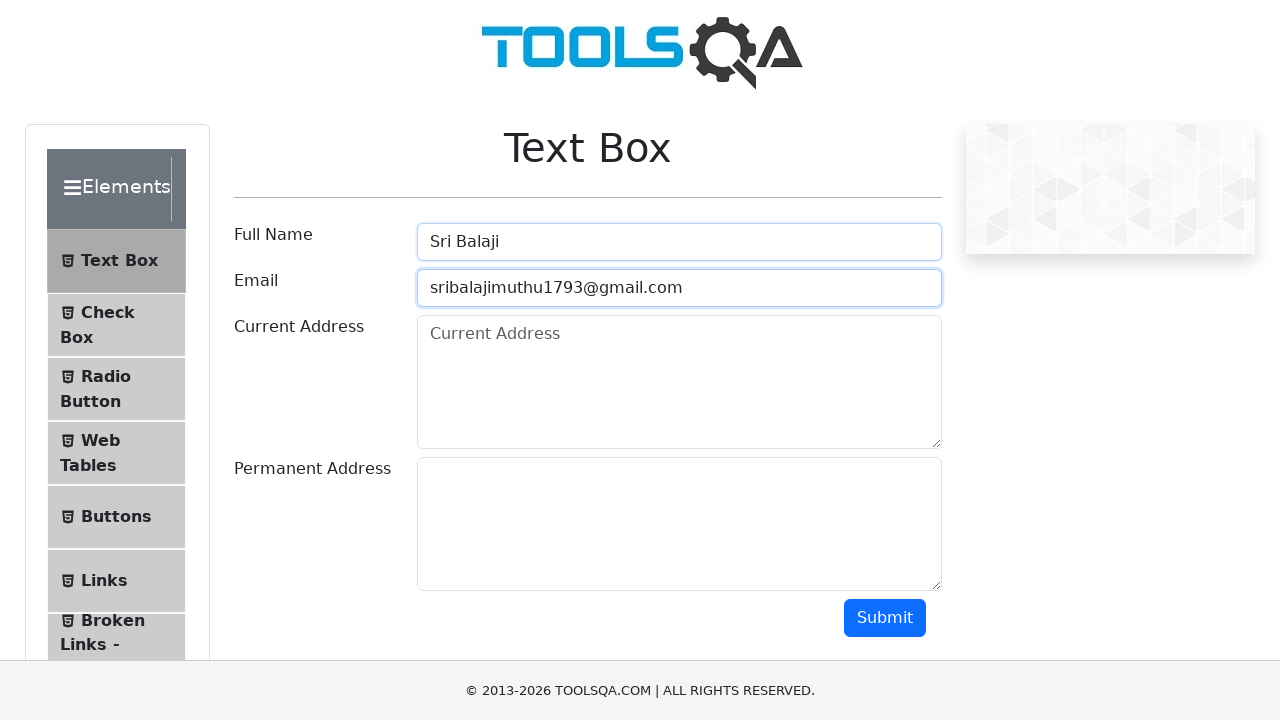

Filled current address field with 'plot no 5 sri meenakshi nagar' on #currentAddress
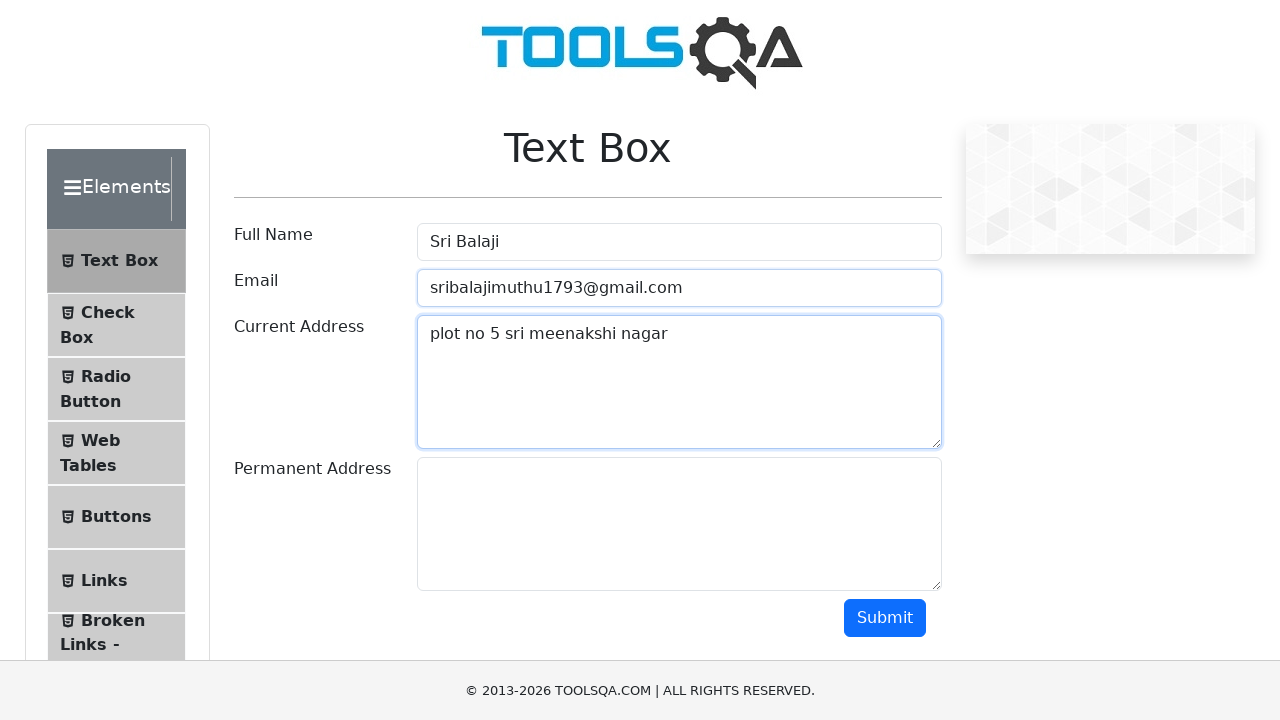

Filled permanent address field with 'Plot no 5' on #permanentAddress
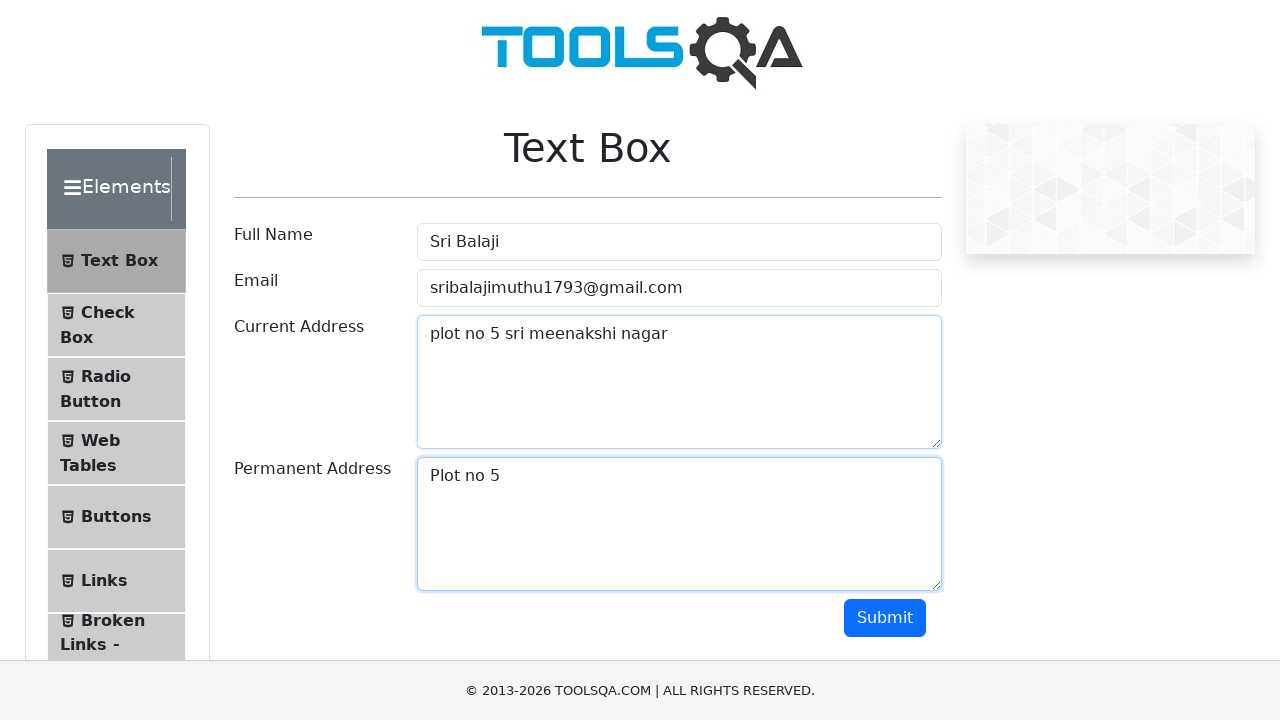

Clicked submit button to complete form submission at (885, 618) on #submit
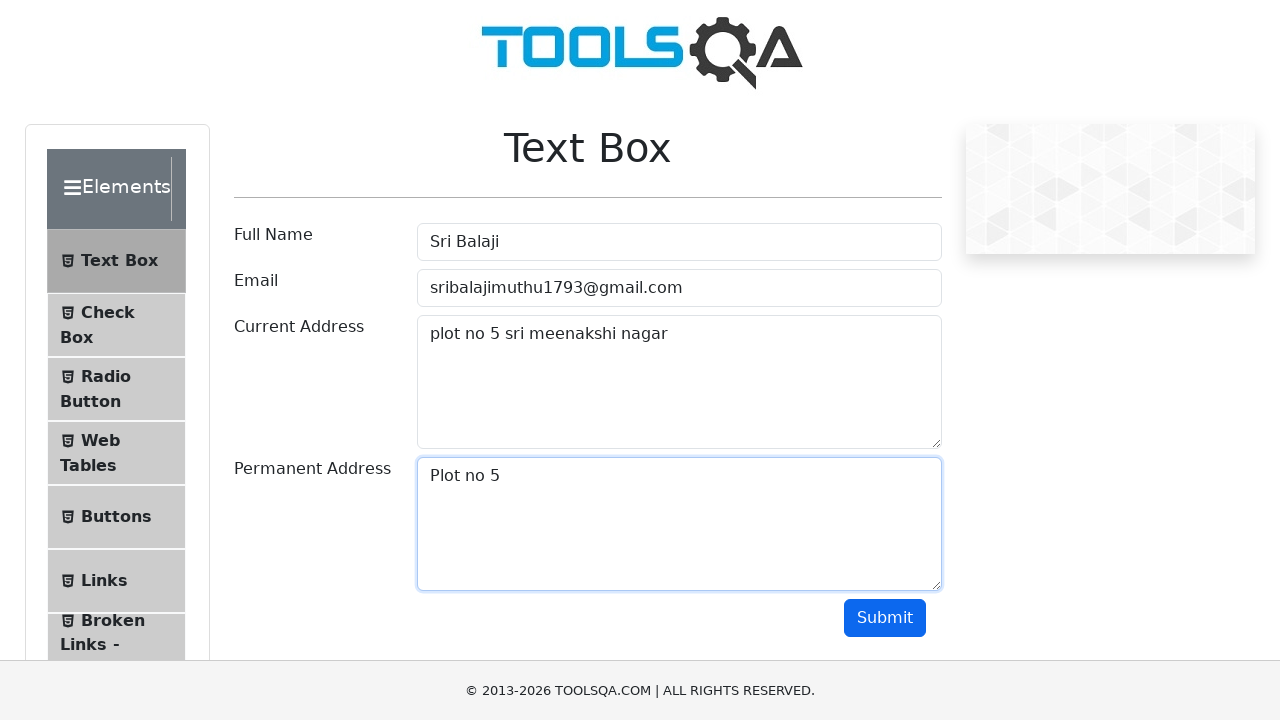

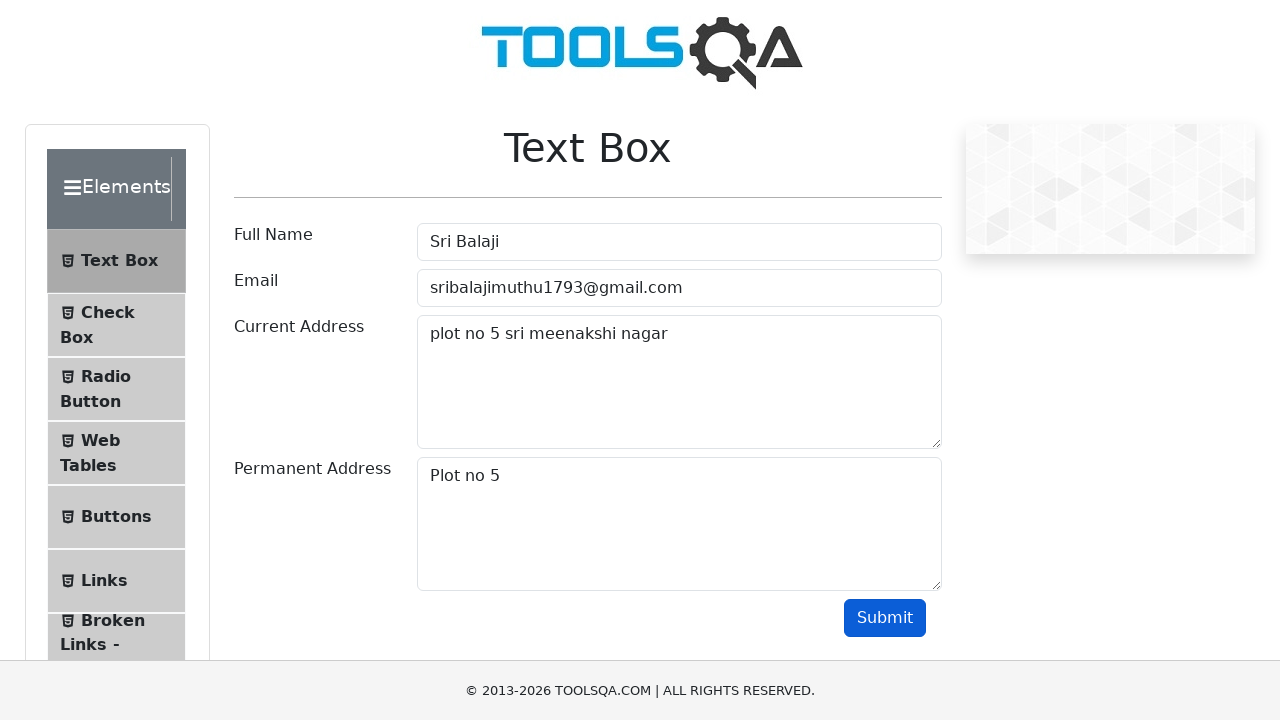